Tests filling out a sign-up form with dynamically attributed fields on a Selenium training page, using various XPath strategies to locate elements with dynamic class names.

Starting URL: https://v1.training-support.net/selenium/dynamic-attributes

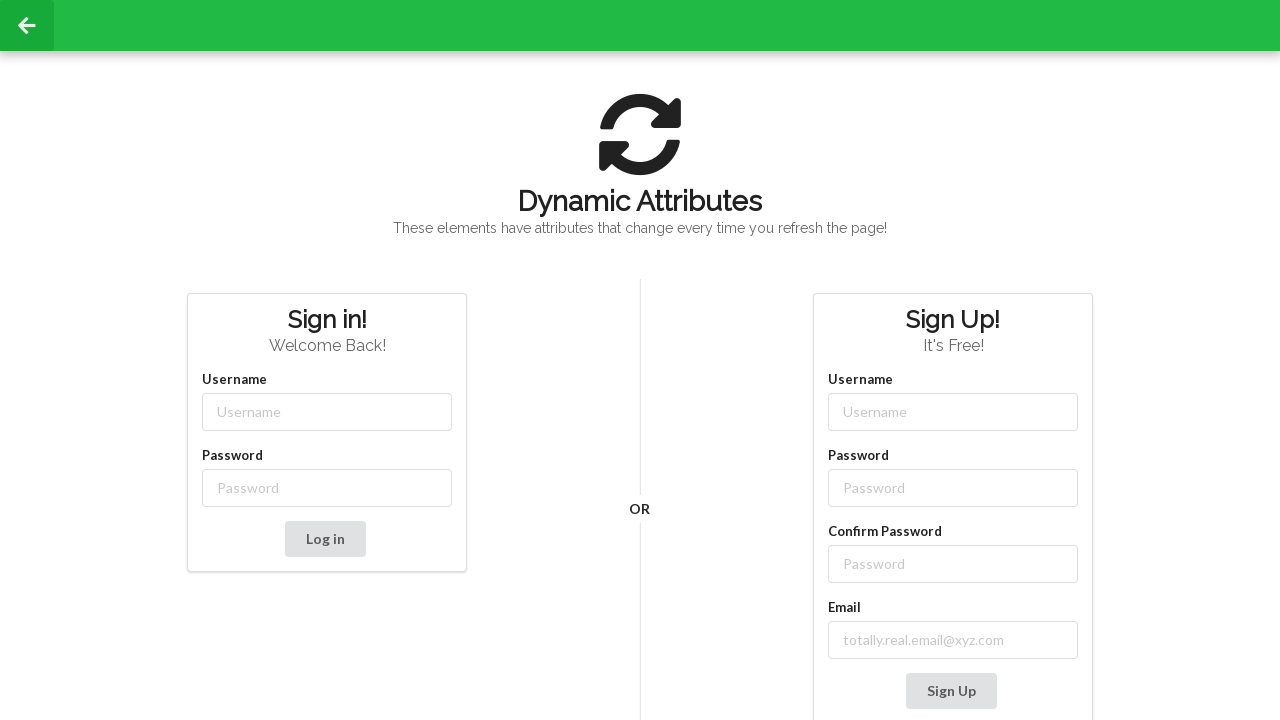

Filled username field with 'NewUser' using partial class match on input[class*='-username']
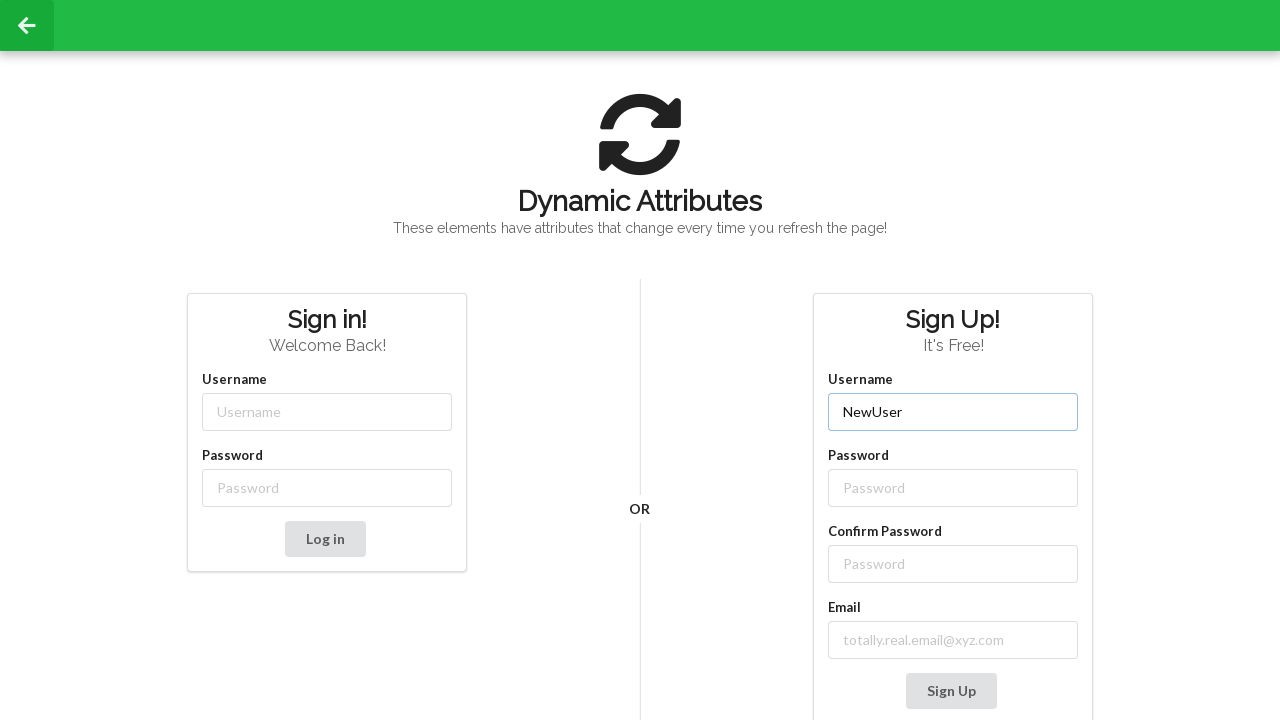

Filled password field with 'SecurePass123' using partial class match on input[class*='-password']
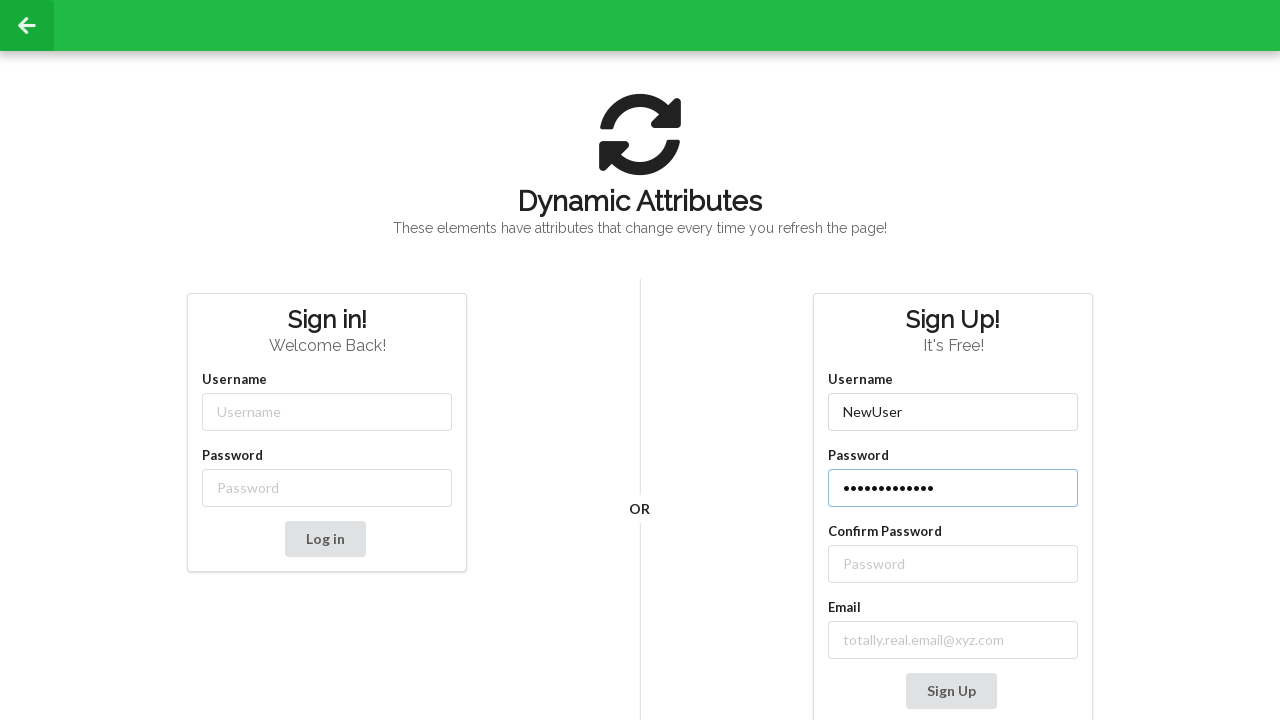

Filled confirm password field with 'SecurePass123' using XPath sibling traversal on //label[text()='Confirm Password']/following-sibling::input
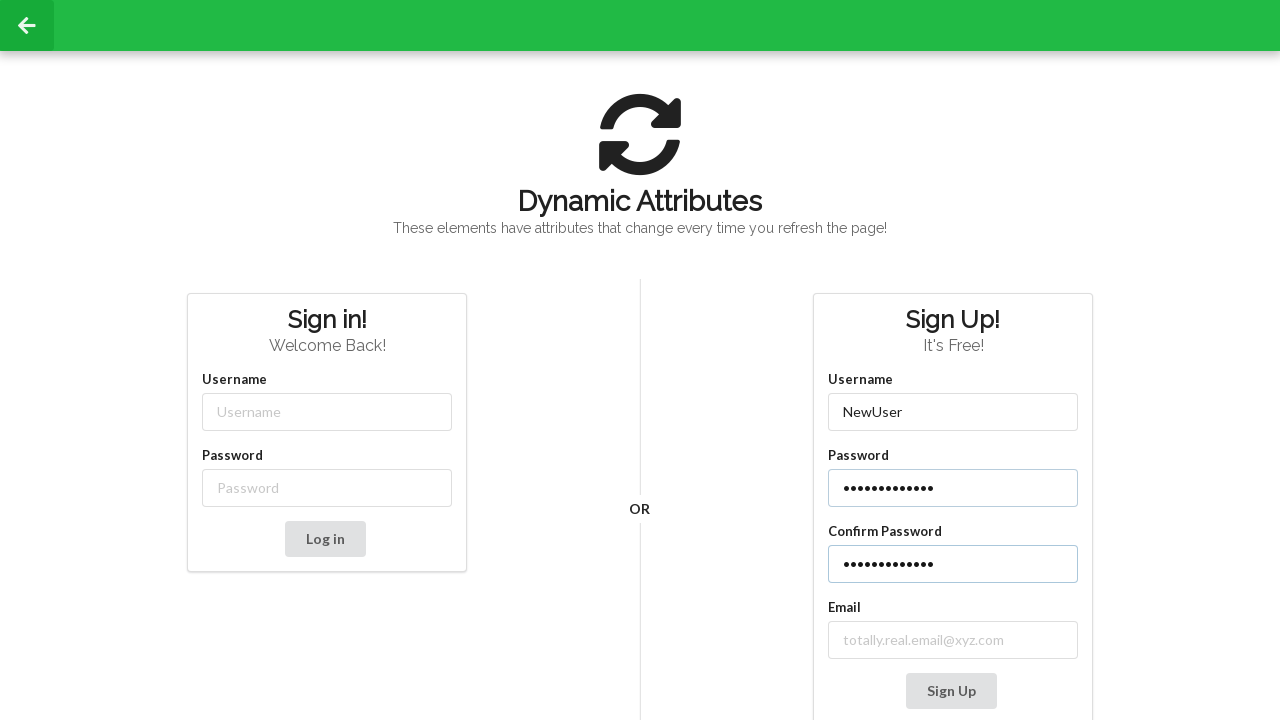

Filled email field with 'testuser@example.com' using XPath with text matching on //label[contains(text(), 'mail')]/following-sibling::input
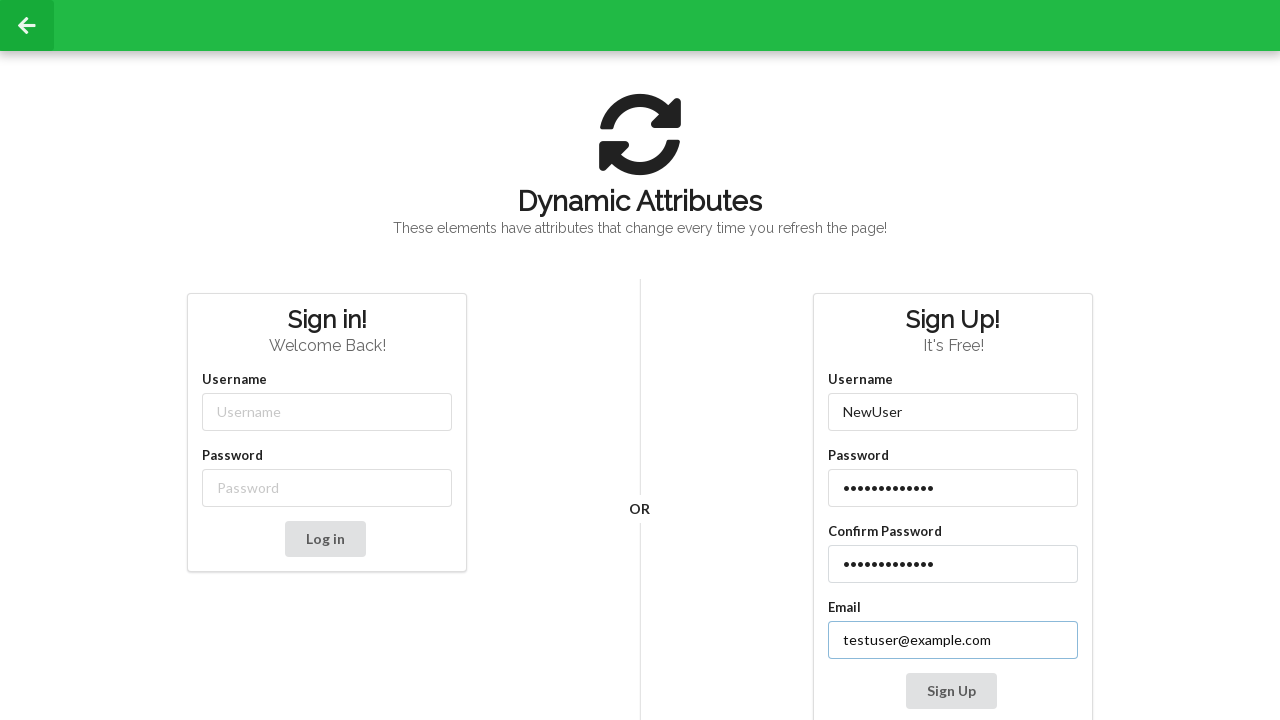

Clicked Sign Up button to submit the form at (951, 691) on xpath=//button[contains(text(), 'Sign Up')]
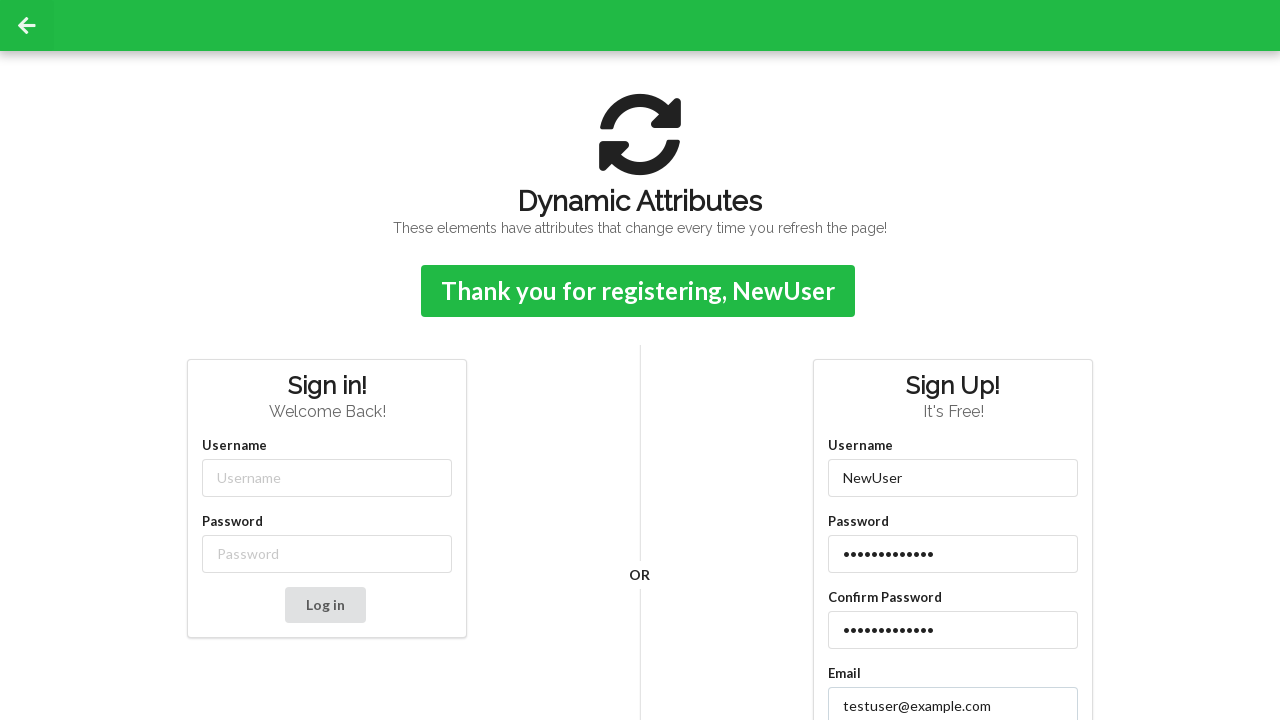

Confirmation message appeared after form submission
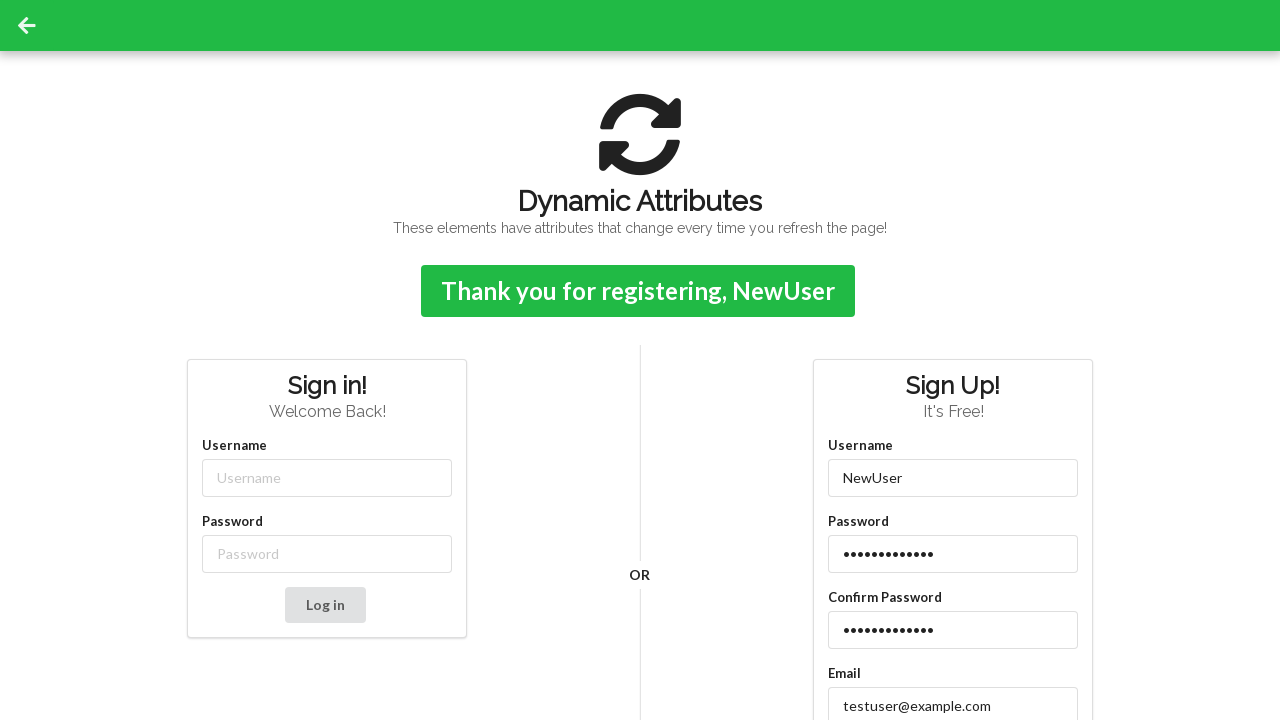

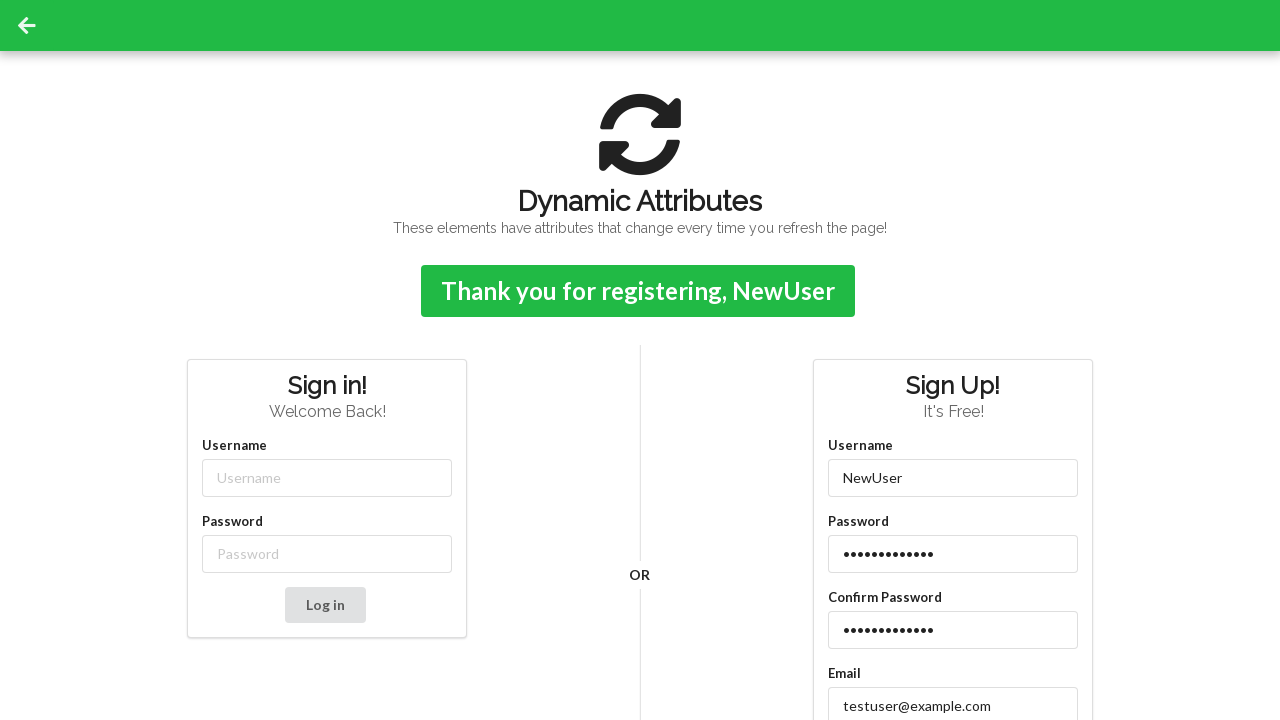